Navigates to the SpiceJet airline website homepage and waits for the page to load

Starting URL: https://www.spicejet.com/

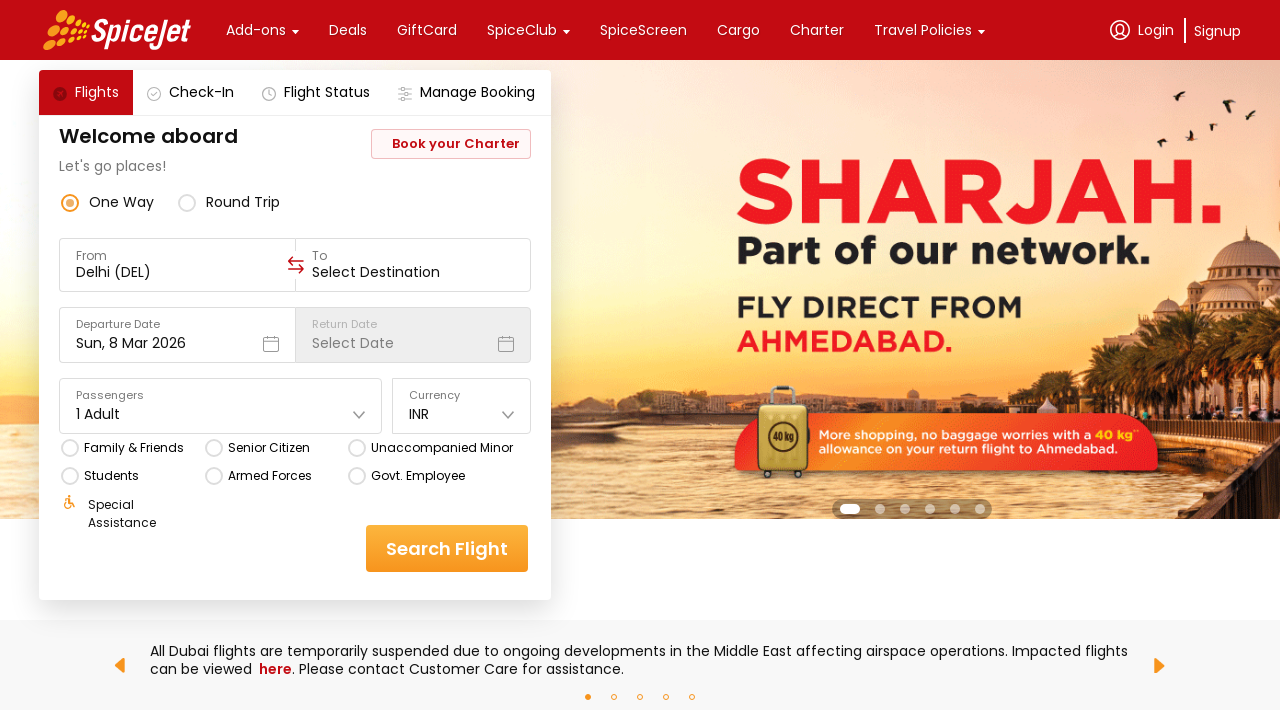

Navigated to SpiceJet homepage and waited for DOM to load
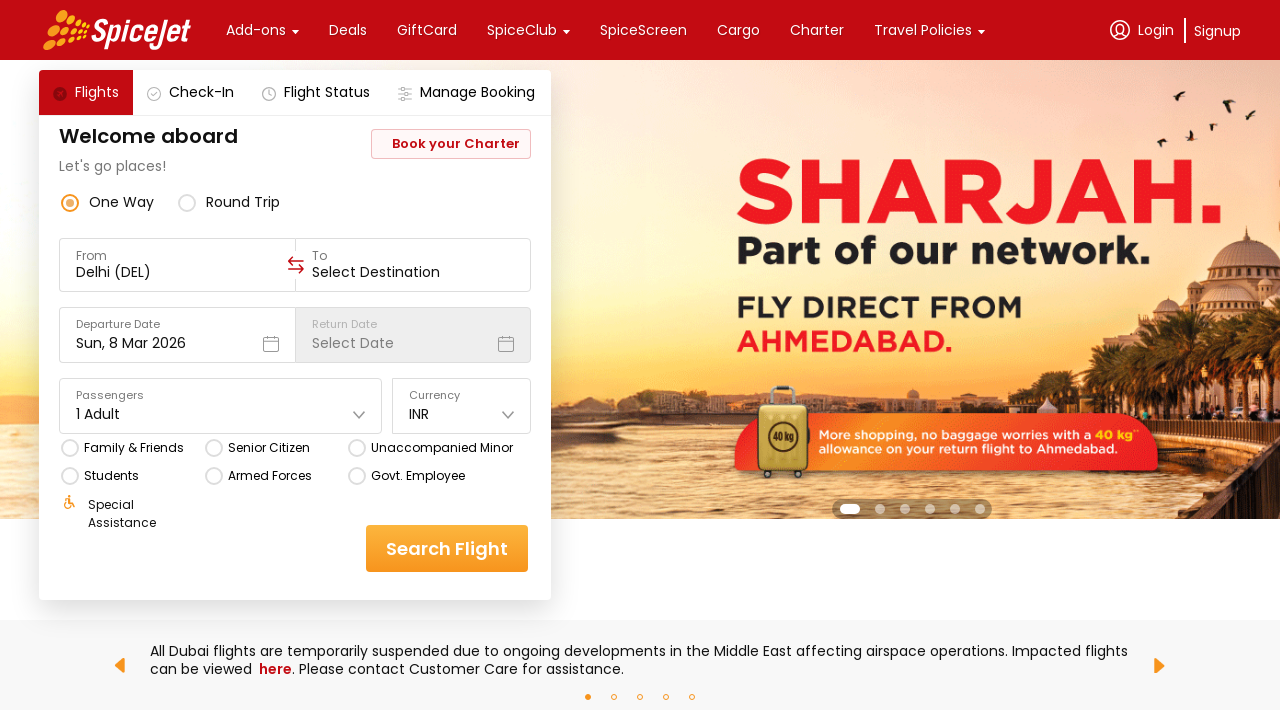

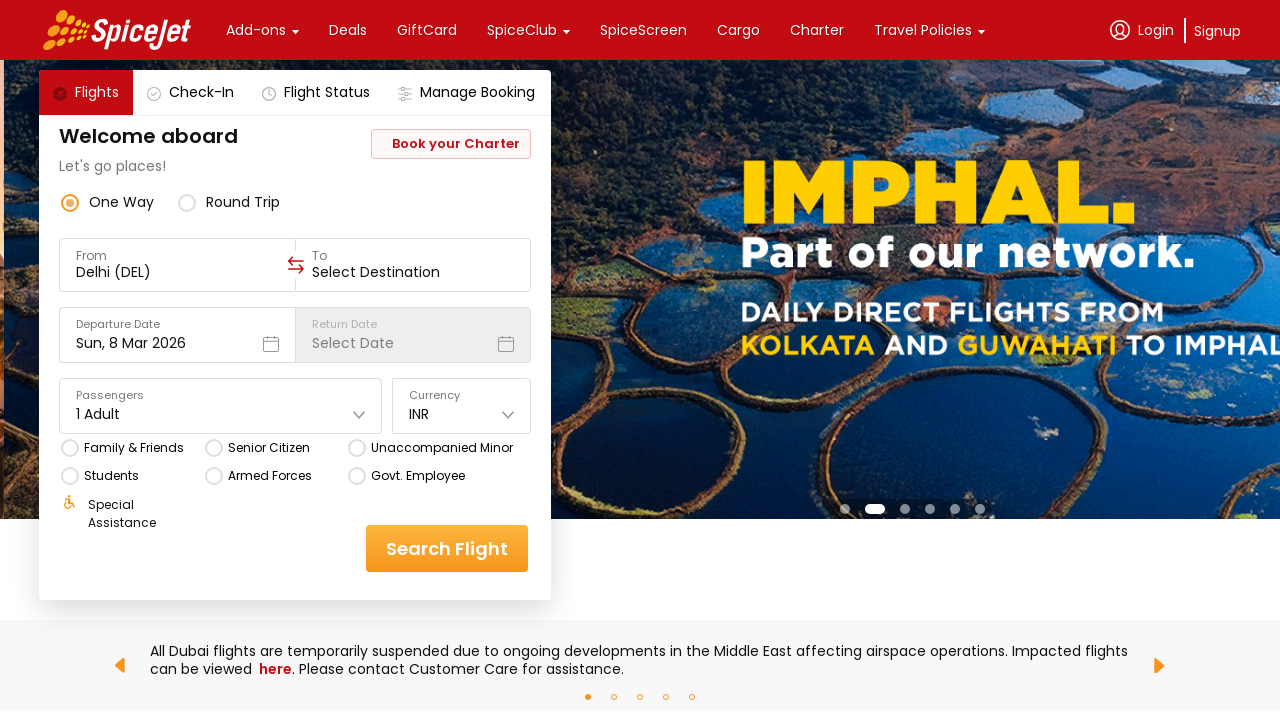